Tests jQuery UI tooltip functionality by hovering over an age input field and verifying the tooltip content appears

Starting URL: https://jqueryui.com/tooltip/

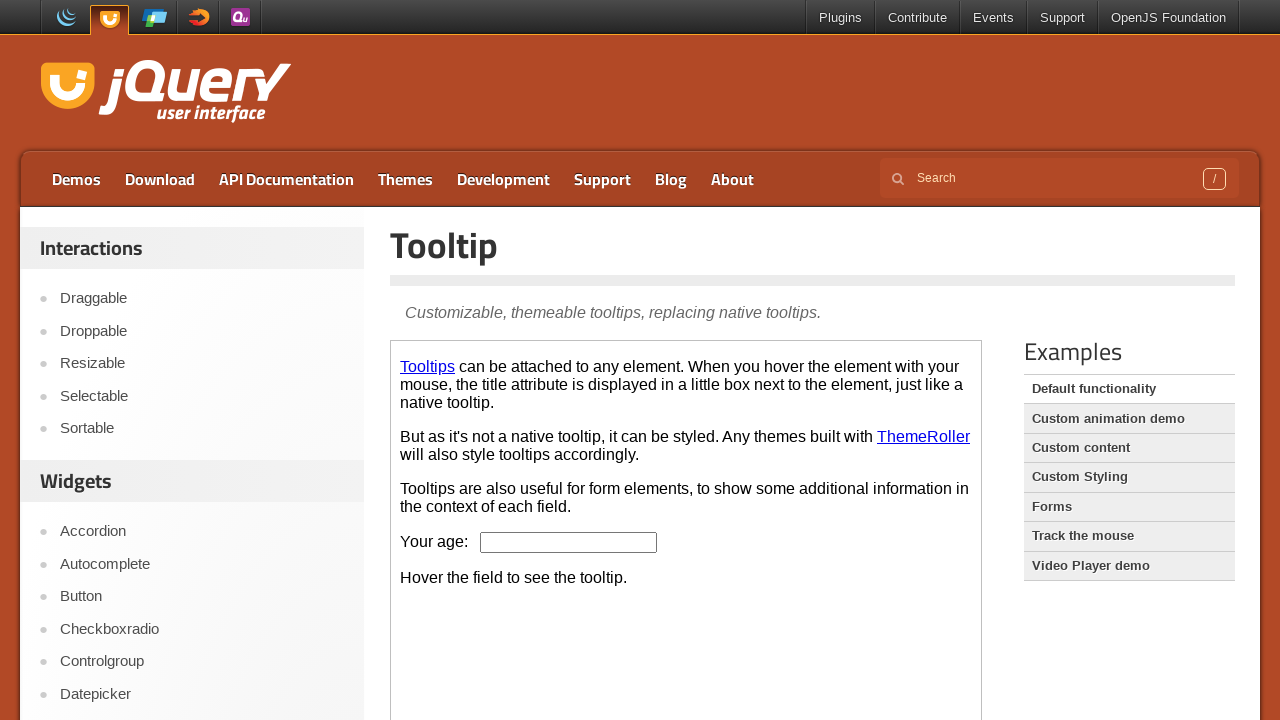

Located the iframe containing the tooltip demo
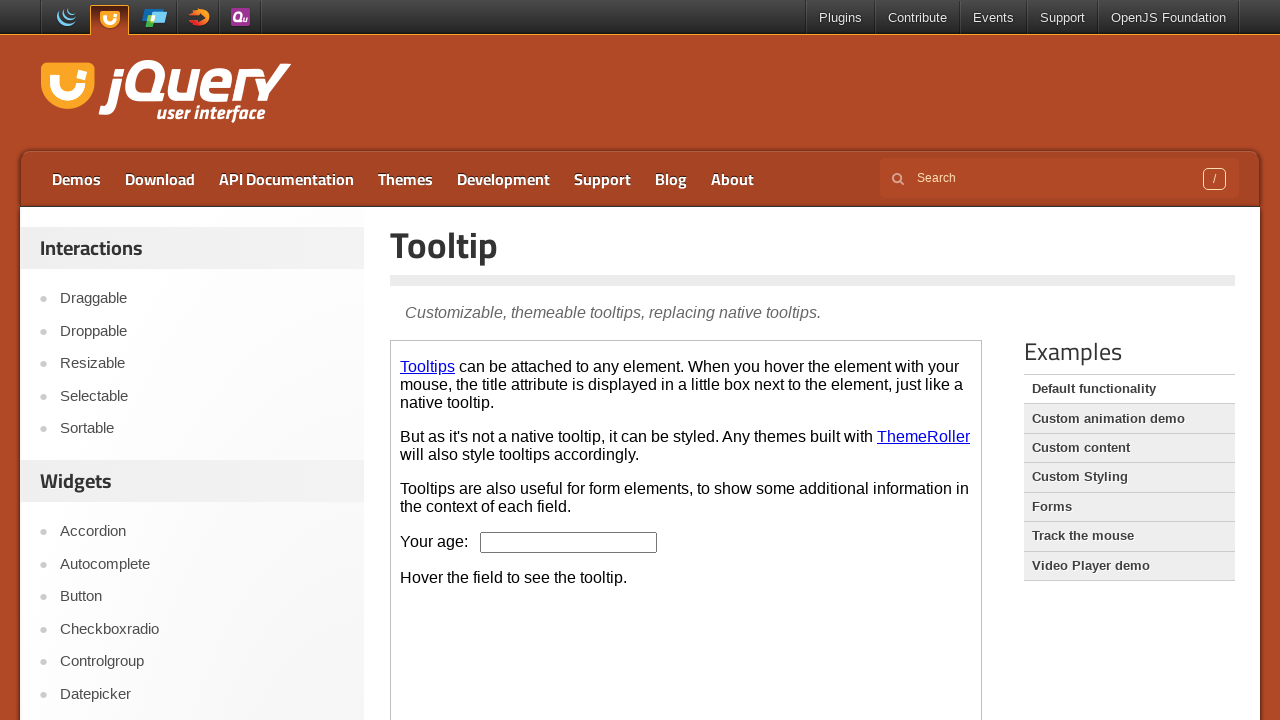

Selected the first iframe on the page
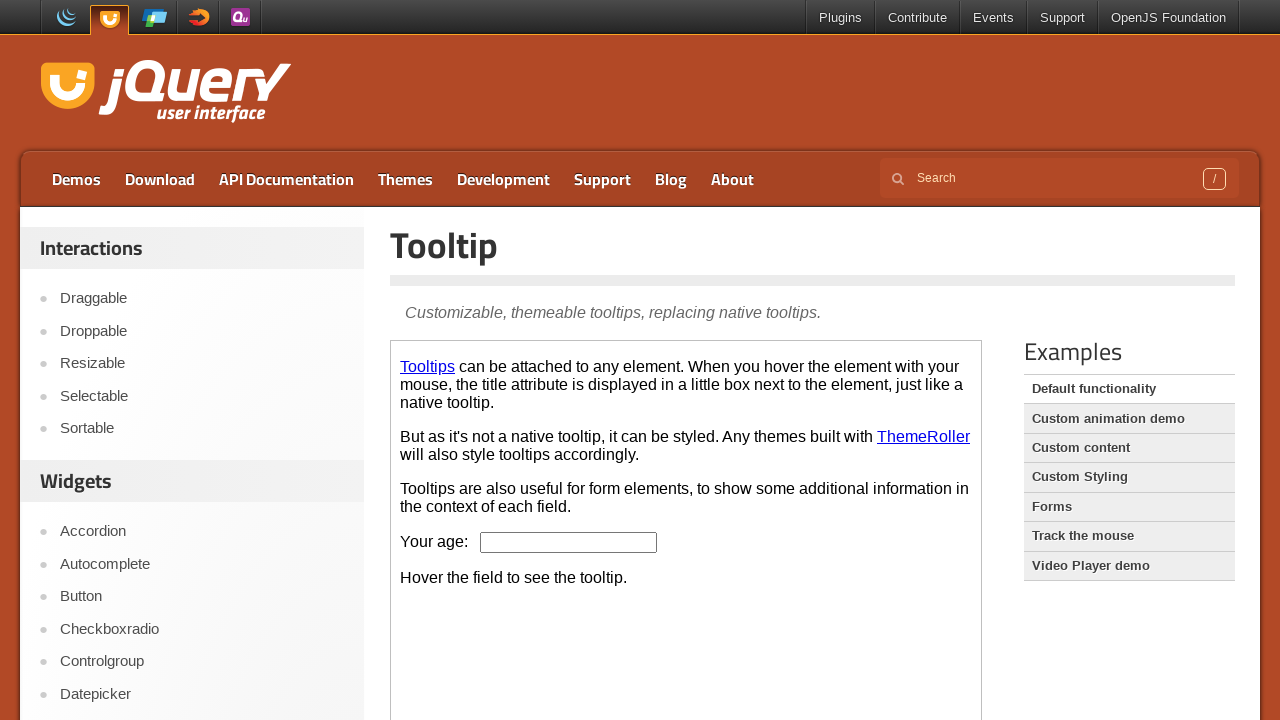

Hovered over the age input field to trigger tooltip at (569, 542) on iframe >> nth=0 >> internal:control=enter-frame >> #age
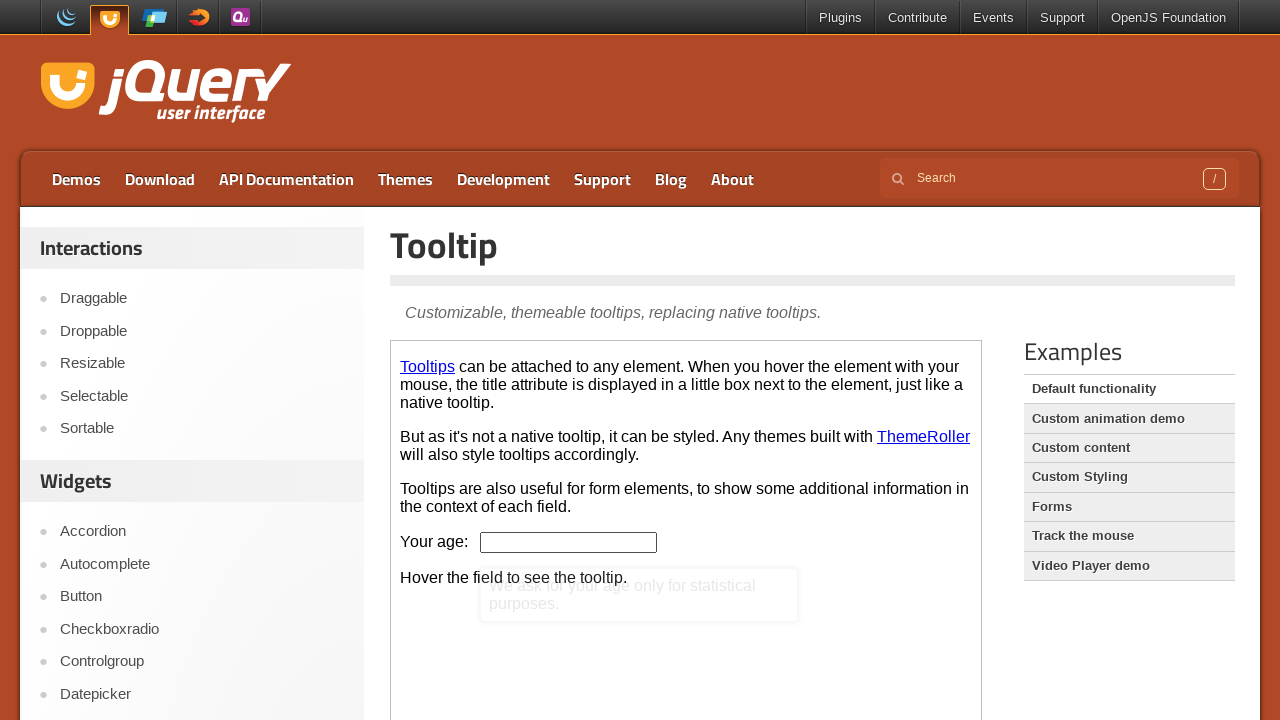

Retrieved tooltip content text
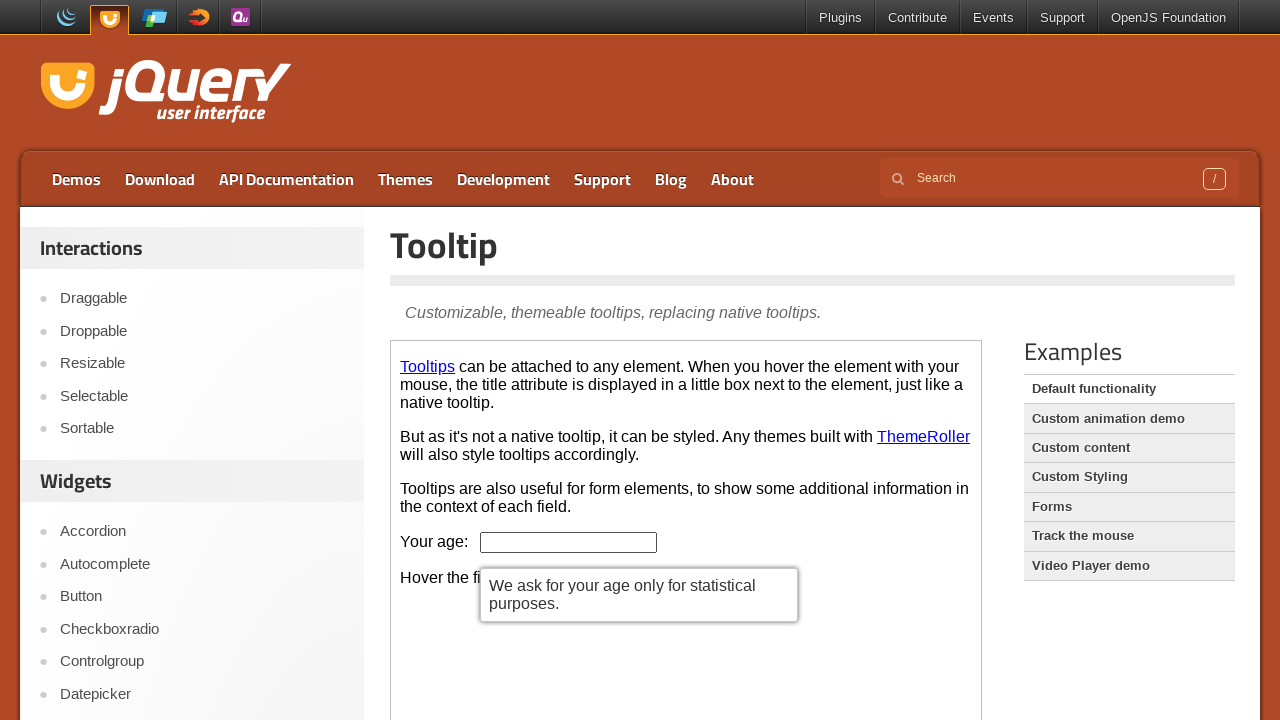

Verified tooltip displays correct message: 'We ask for your age only for statistical purposes.'
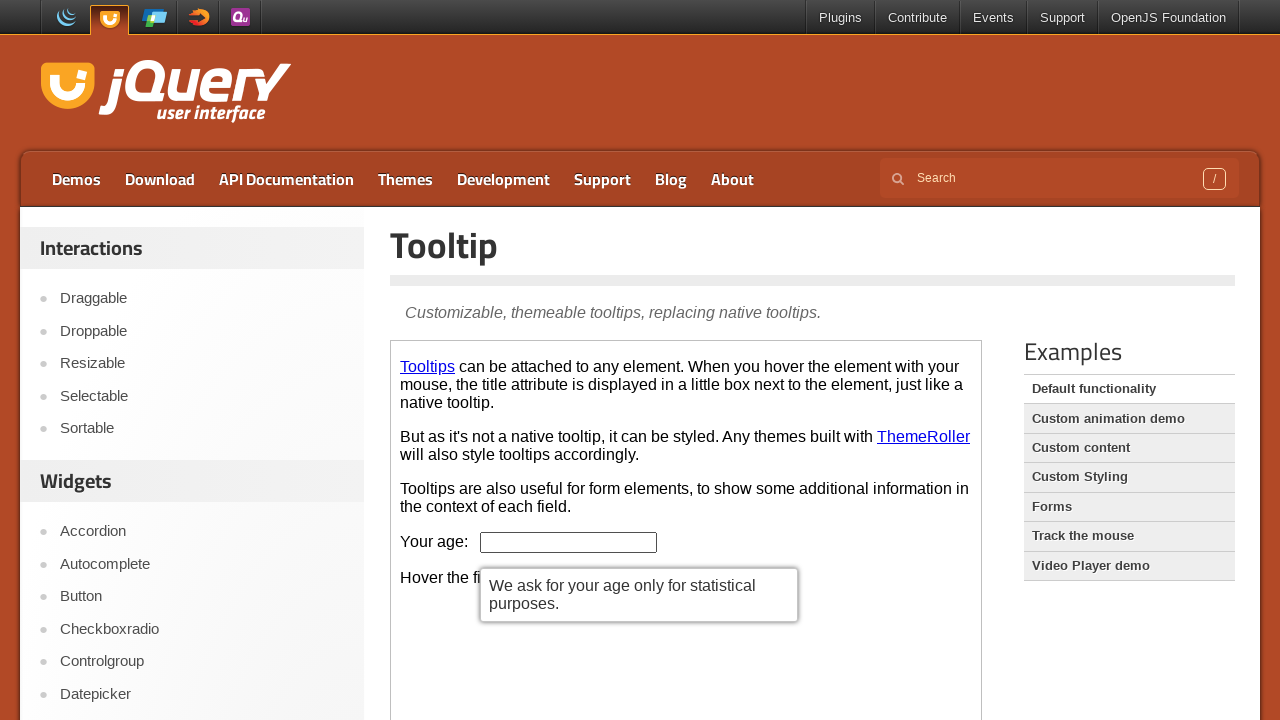

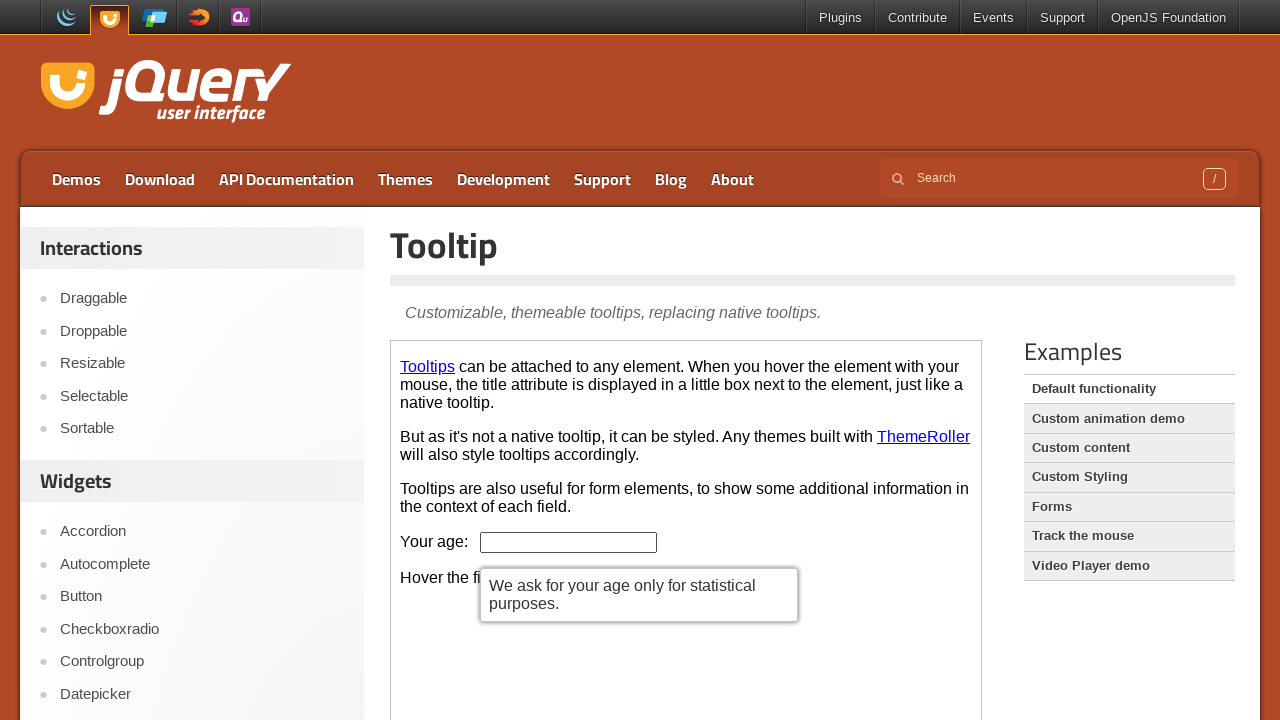